Tests a form with a mathematical challenge by calculating the answer, filling the form, selecting checkboxes and radio buttons, and submitting

Starting URL: http://SunInJuly.github.io/execute_script.html

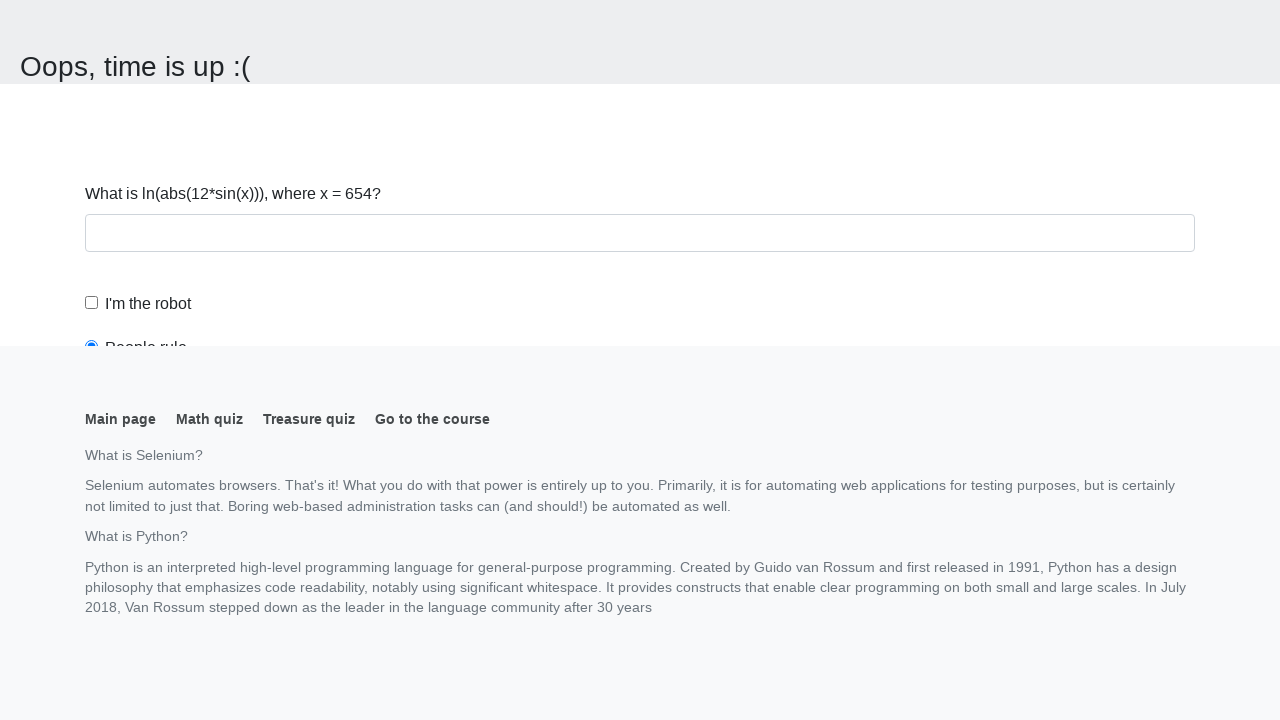

Navigated to the mathematical challenge form
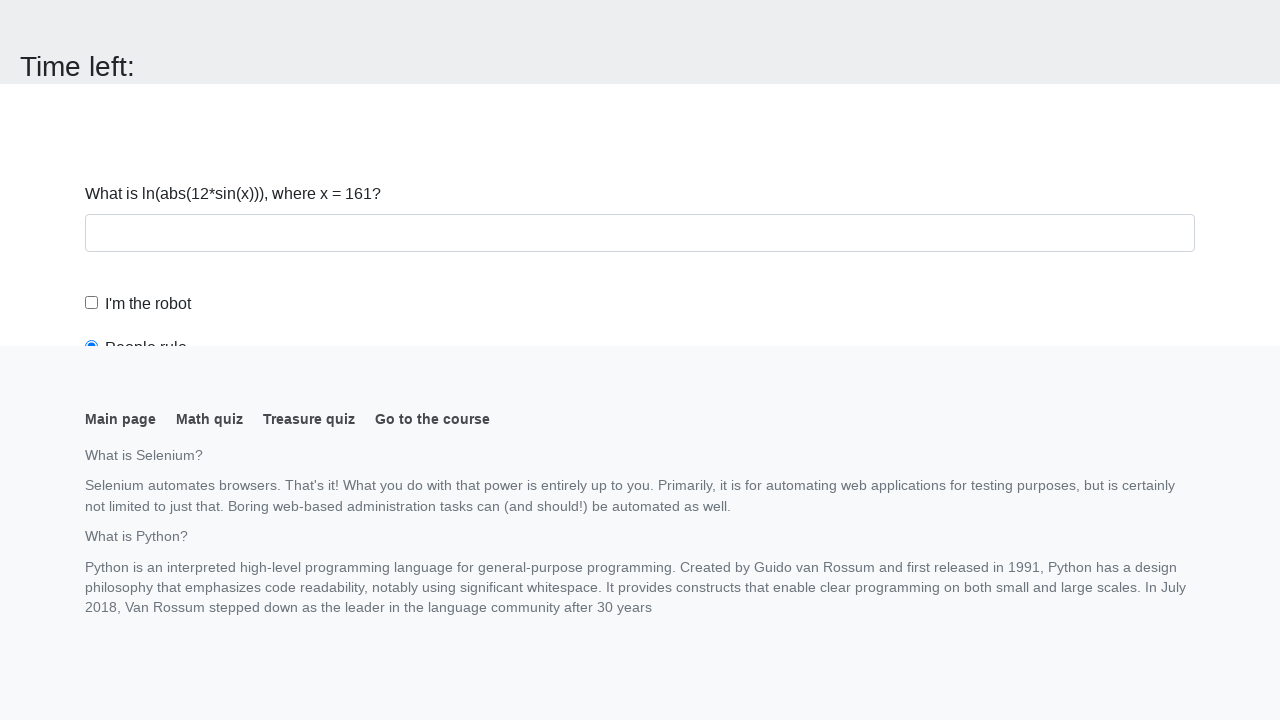

Retrieved input value from page: 161
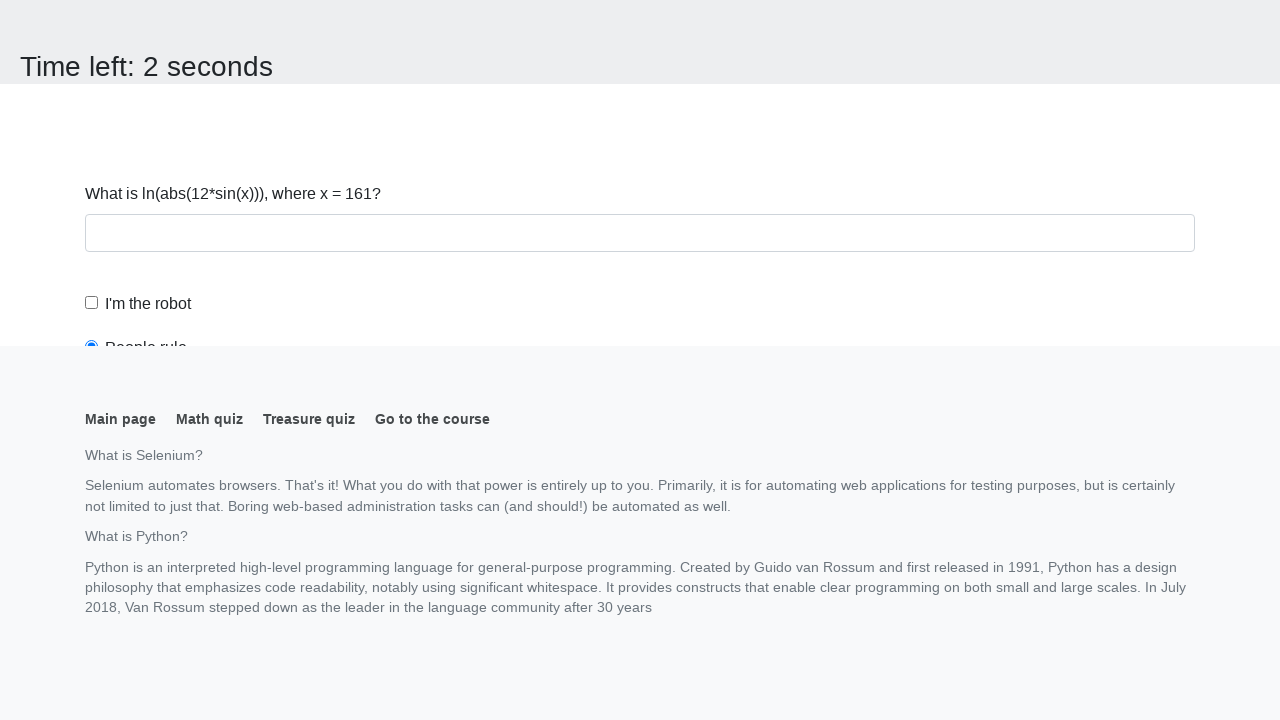

Calculated answer using mathematical formula: 2.1316654973155837
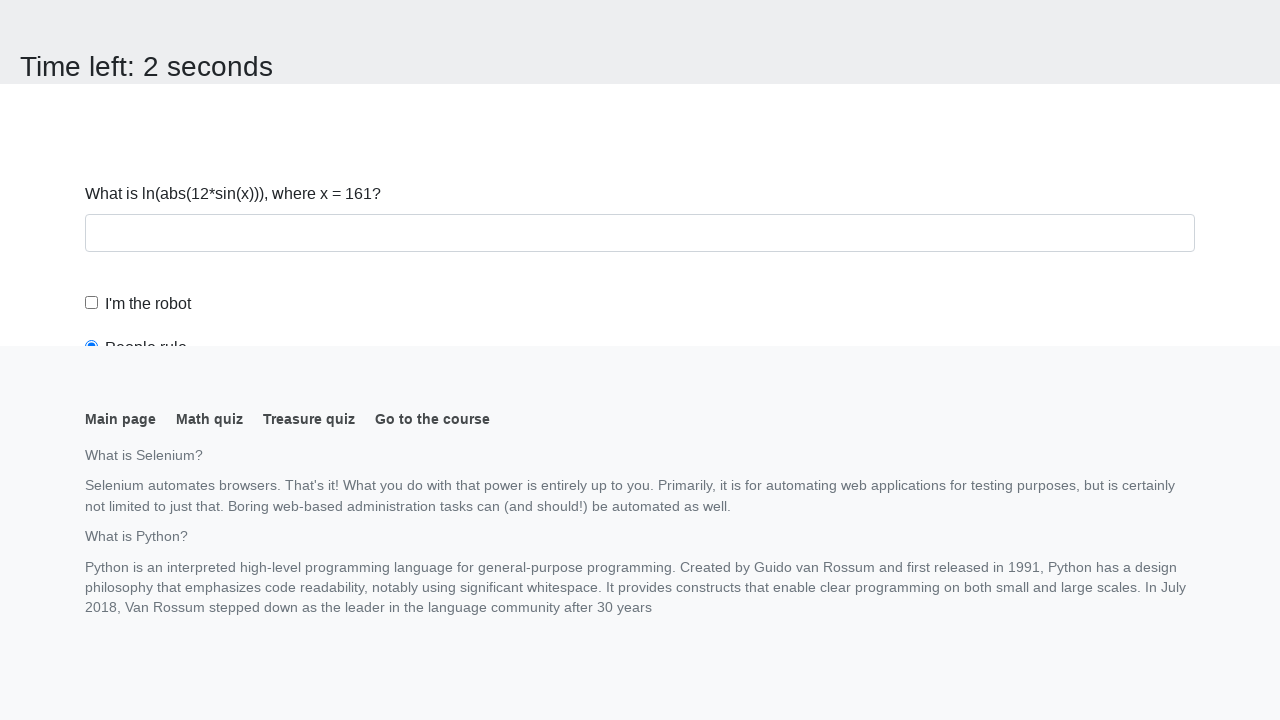

Filled answer field with calculated value on #answer
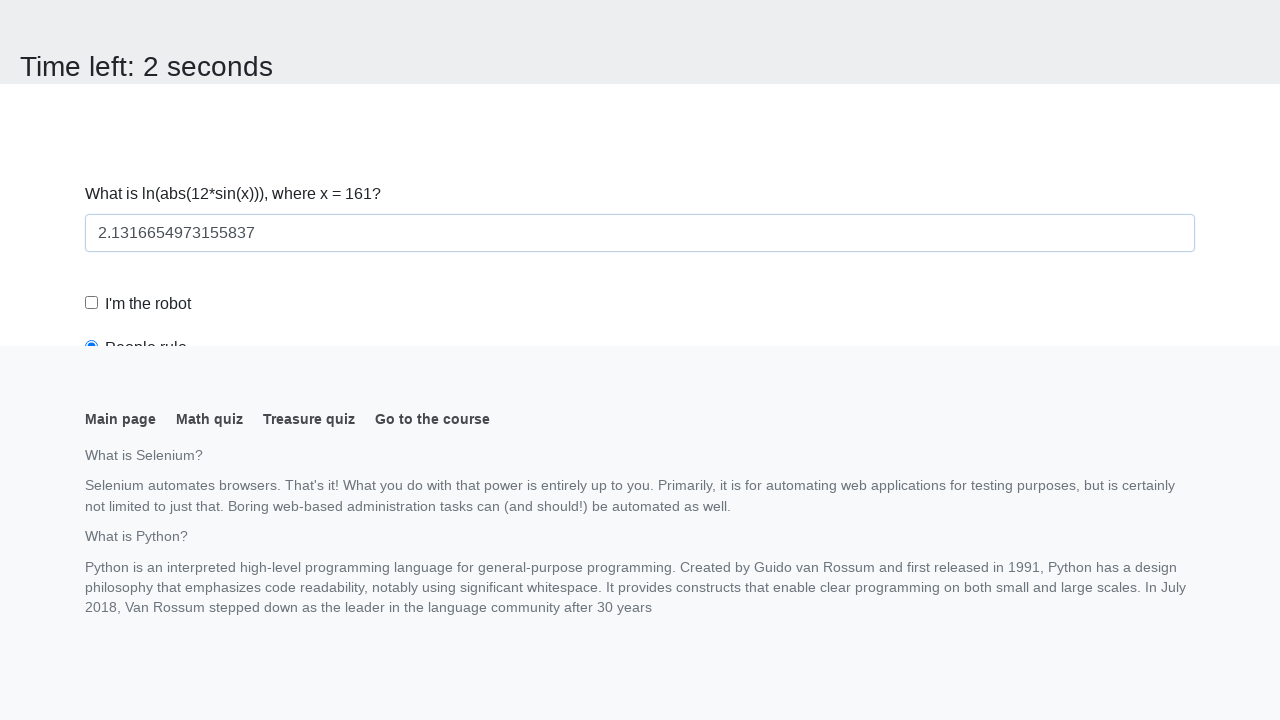

Scrolled submit button into view
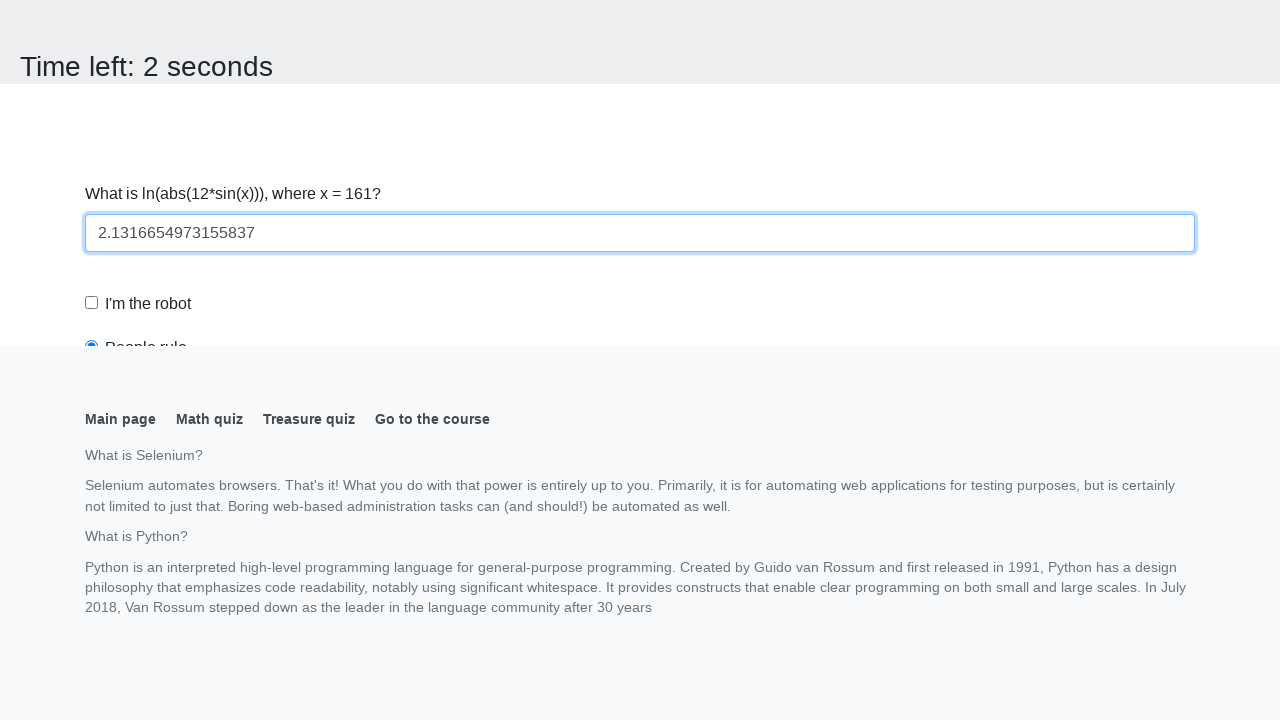

Clicked robot checkbox at (92, 303) on #robotCheckbox
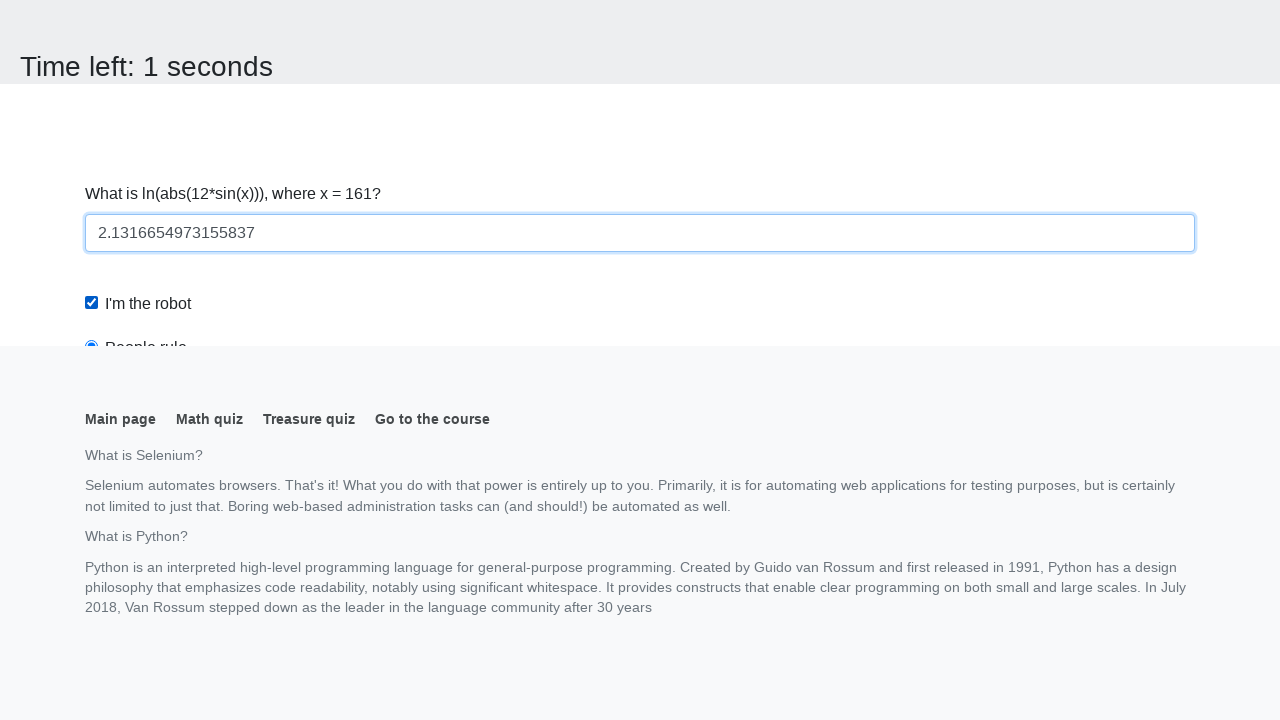

Clicked robots rule radio button at (92, 7) on #robotsRule
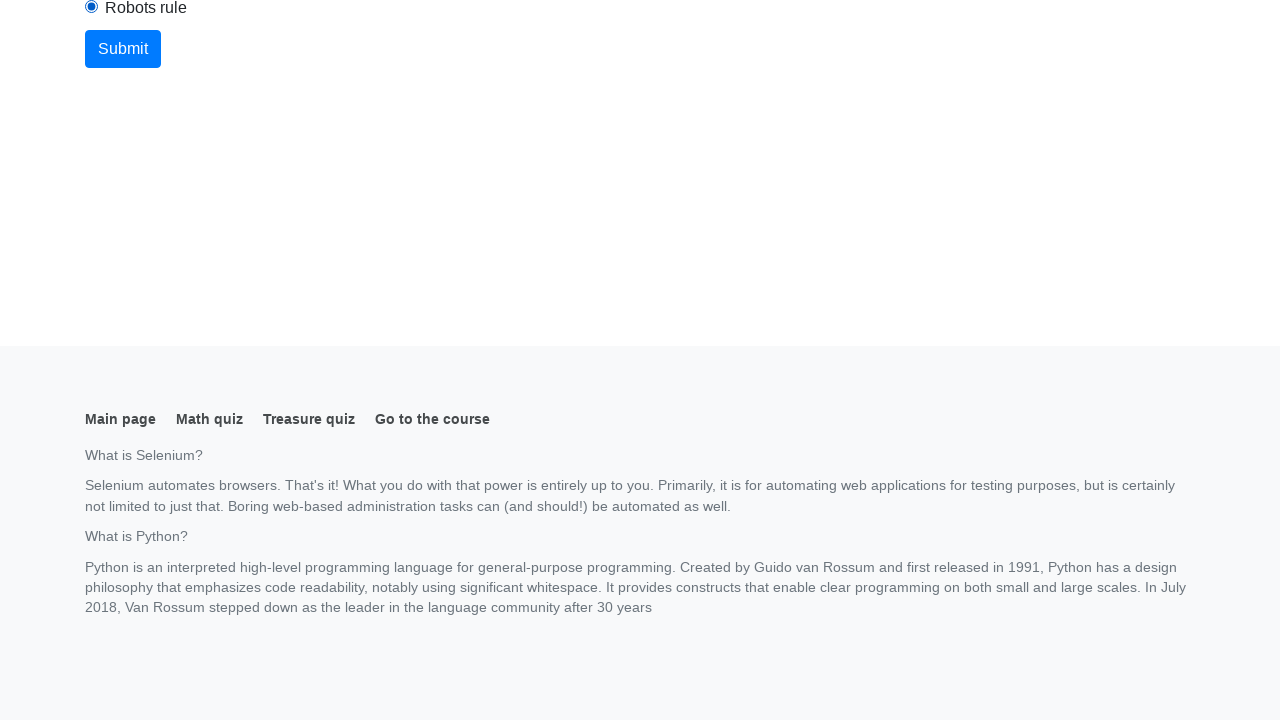

Clicked submit button to submit the form at (123, 49) on button.btn
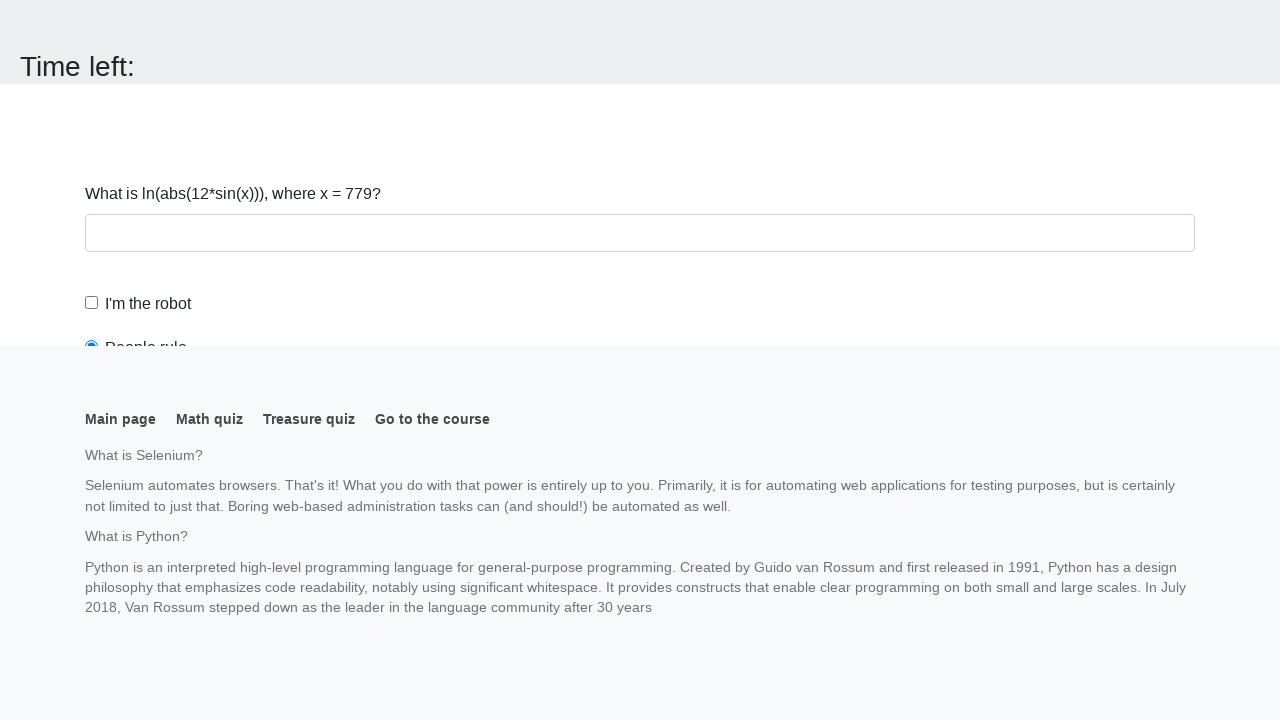

Waited for form submission to process
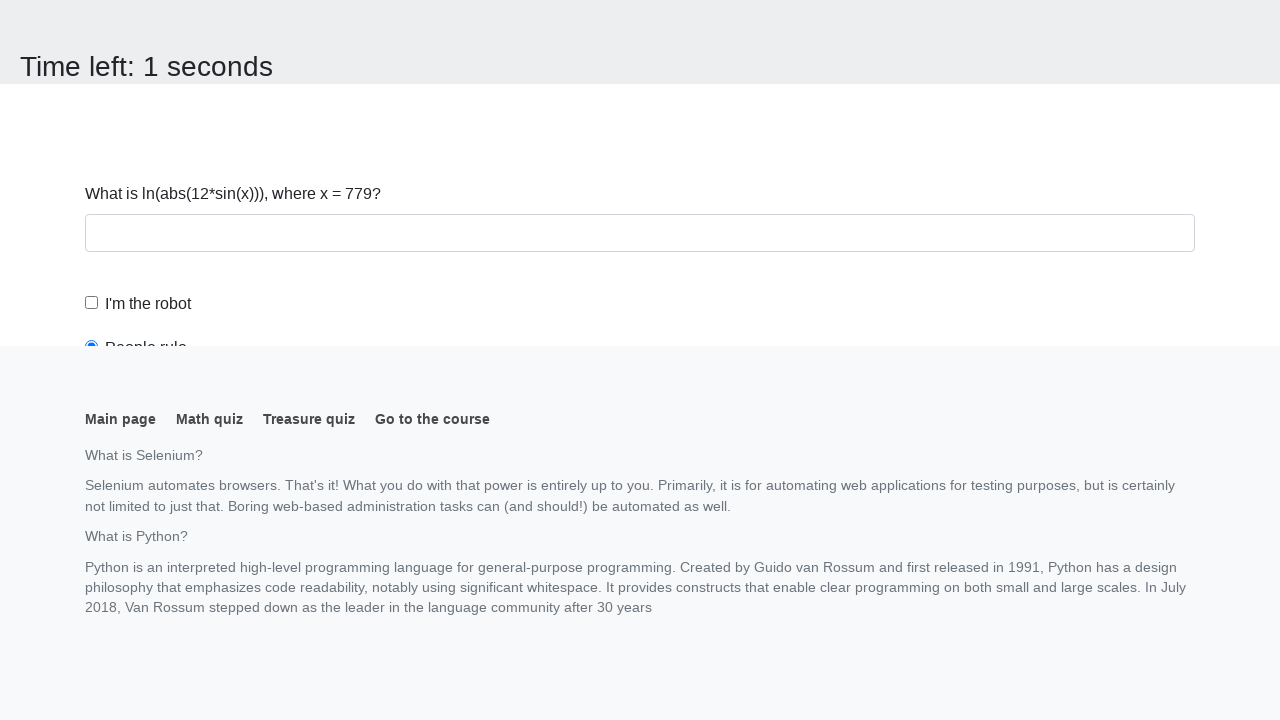

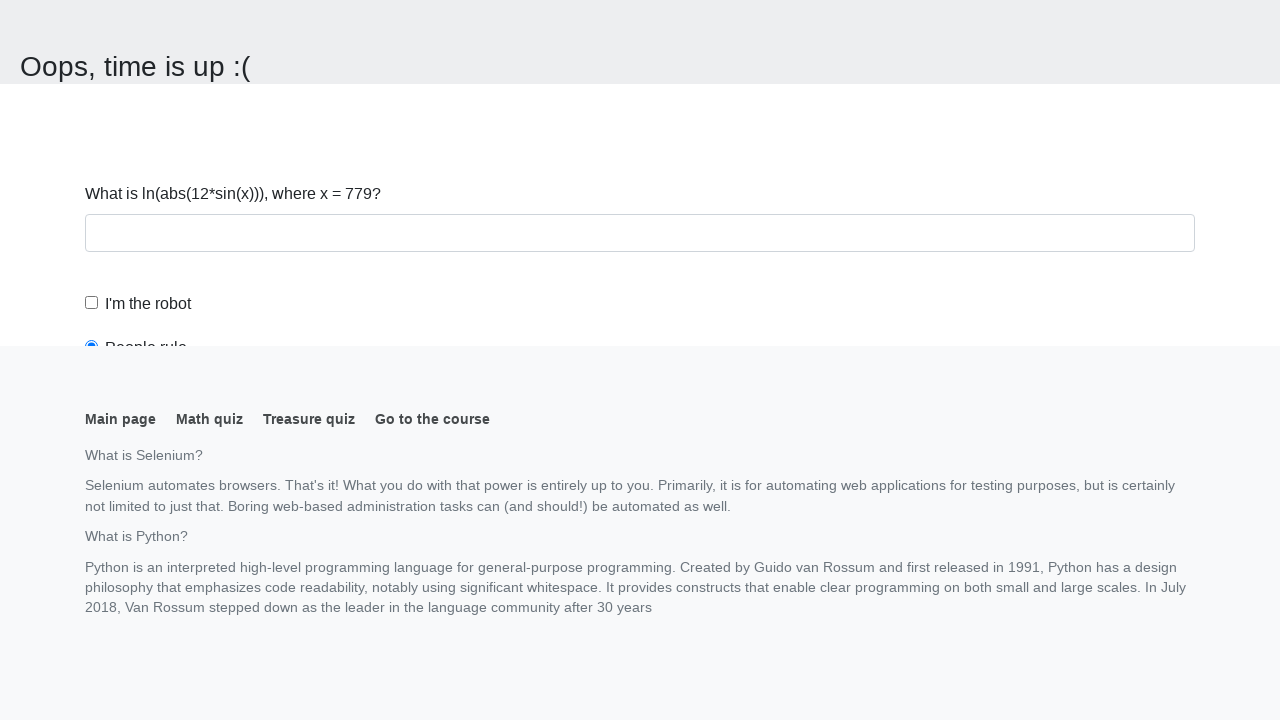